Tests the contact form functionality on an LMS website by navigating to the Contact page, filling in the contact form with name, email, subject, and comment, submitting the message, and verifying the confirmation message appears.

Starting URL: https://alchemy.hguy.co/lms/

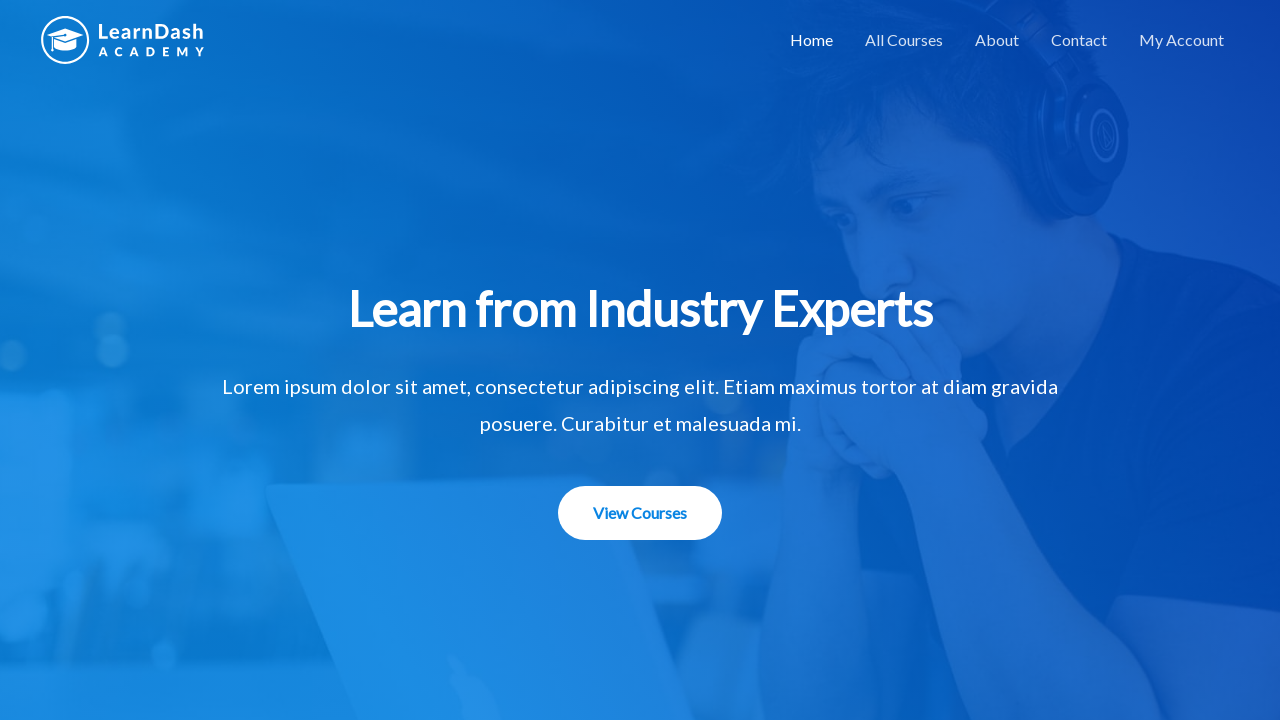

Clicked on Contact link in the menu at (1079, 40) on xpath=//a[text()='Contact']
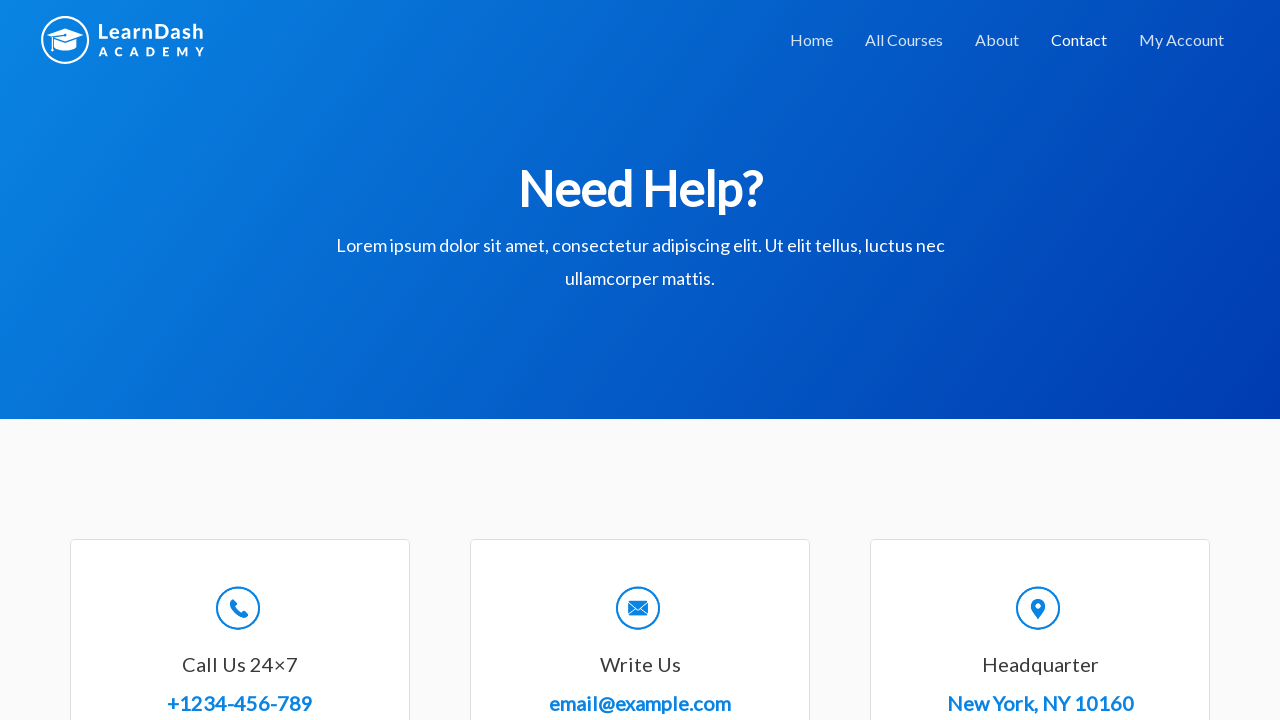

Full Name field became visible
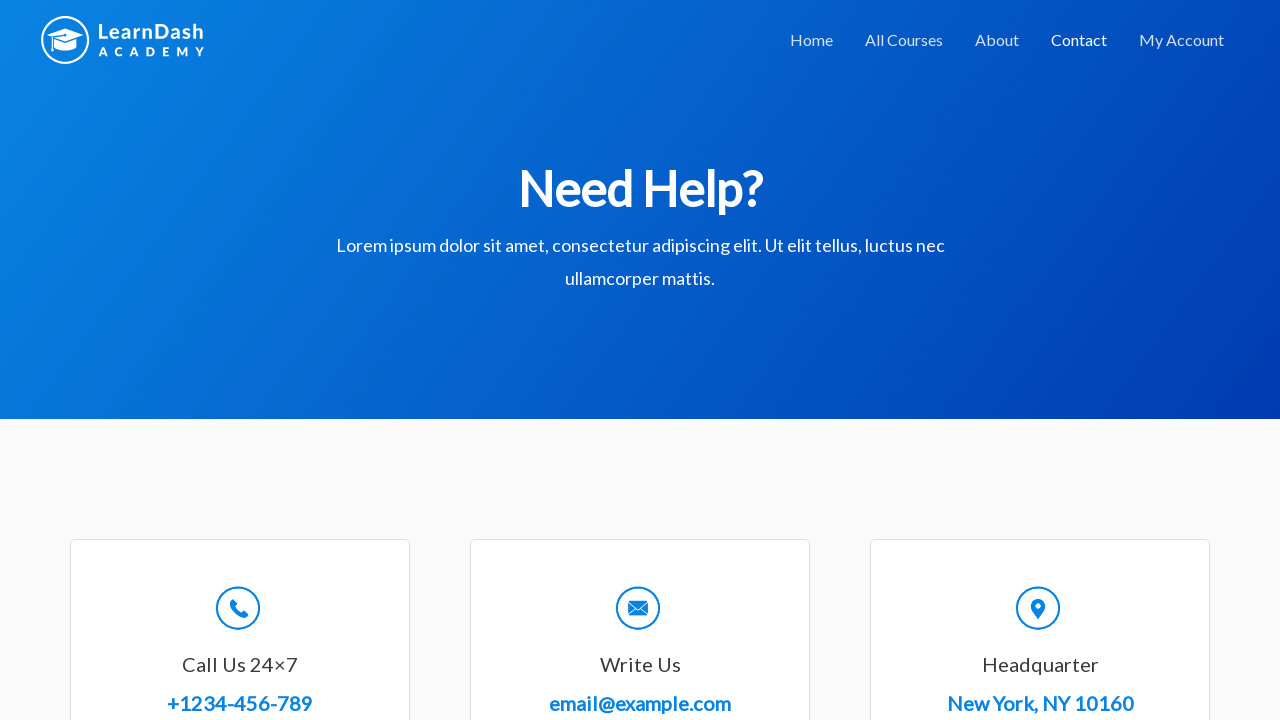

Filled Full Name field with 'Maria Rodriguez' on //div[label[contains(text(),'Full Name')]]//input
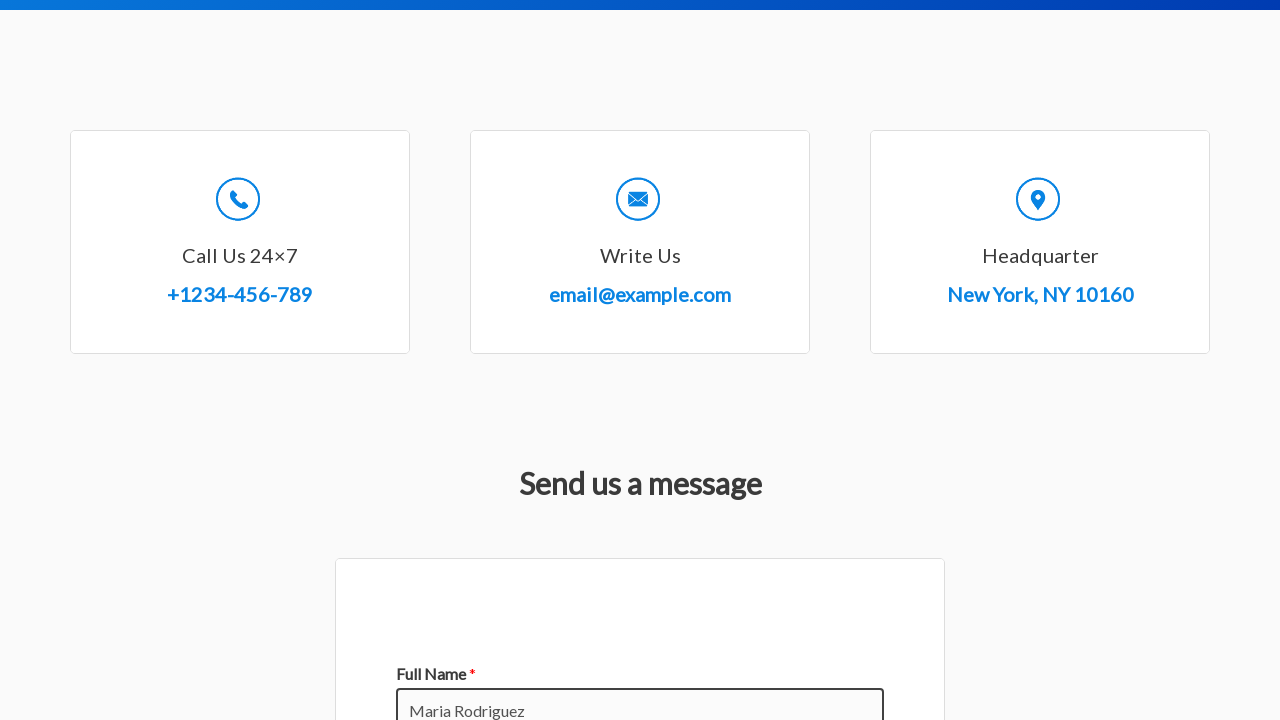

Filled Email field with 'maria.rodriguez@testmail.com' on //div[label[contains(text(),'Email')]]//input
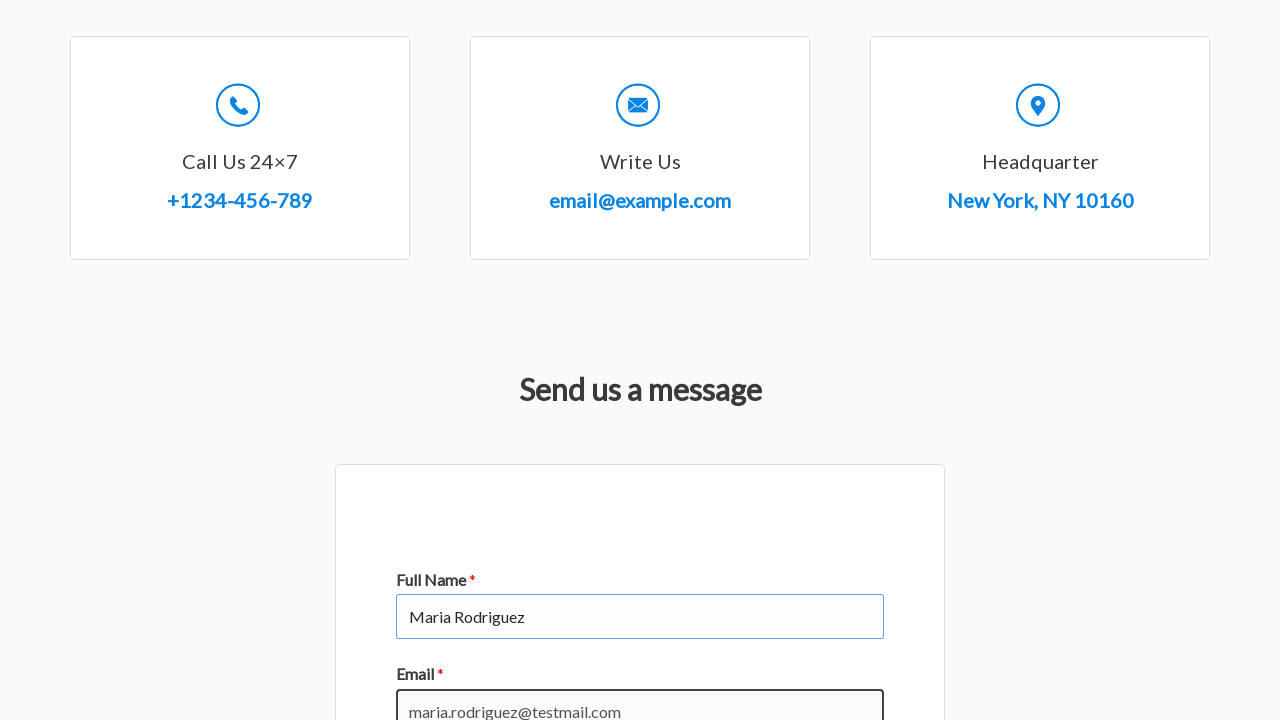

Filled Subject field with 'Course Inquiry' on //div[label[contains(text(),'Subject')]]//input
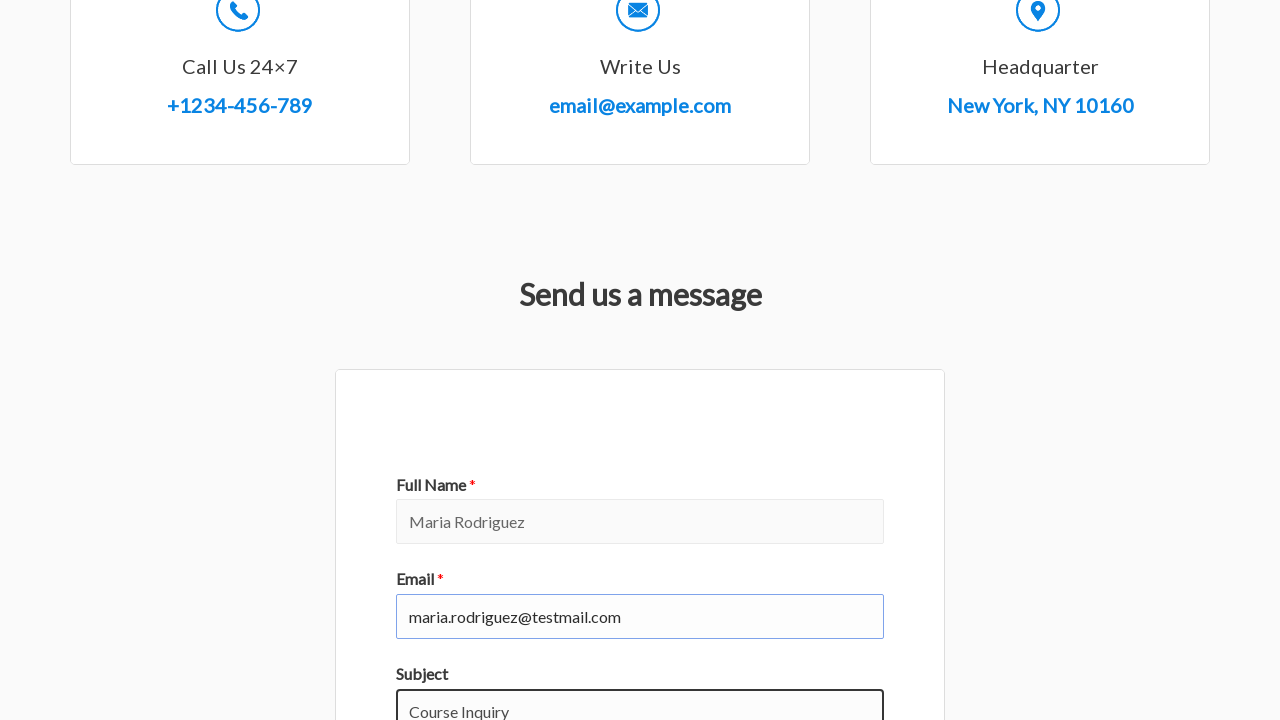

Filled Comment field with course inquiry message on //div[label[contains(text(),'Comment')]]//textarea
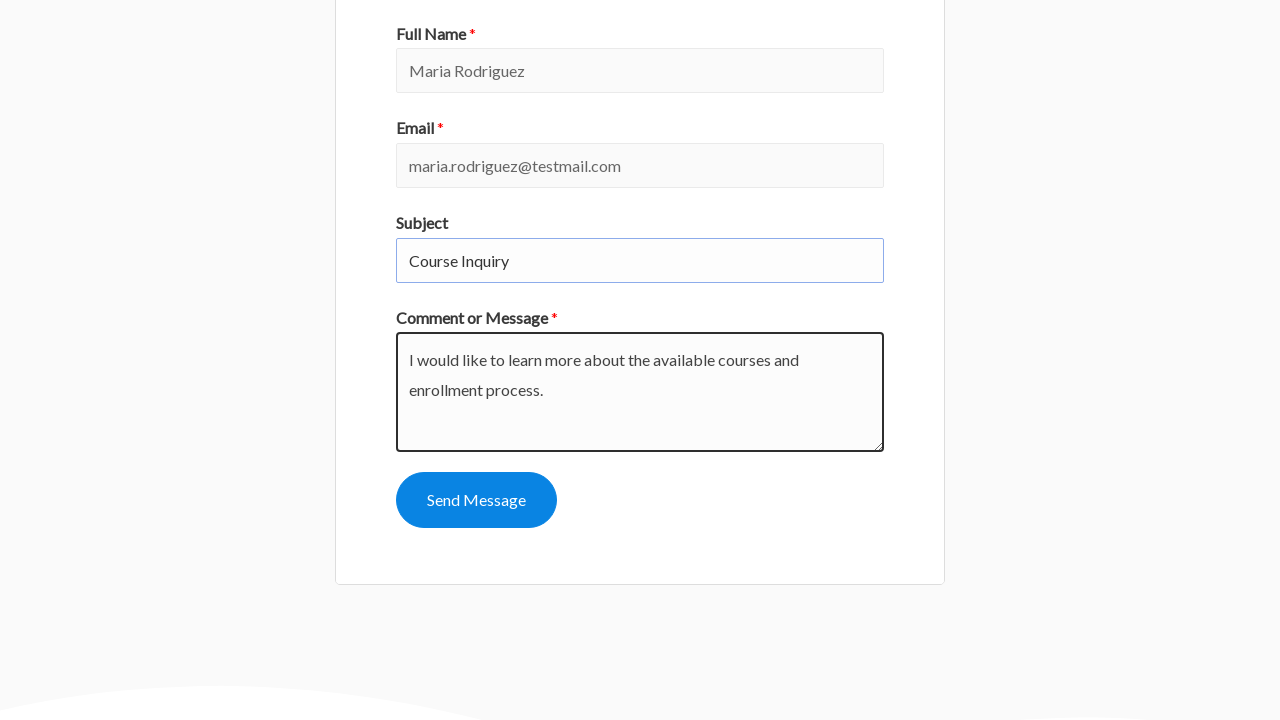

Clicked Send Message button to submit contact form at (476, 500) on xpath=//button[text()='Send Message']
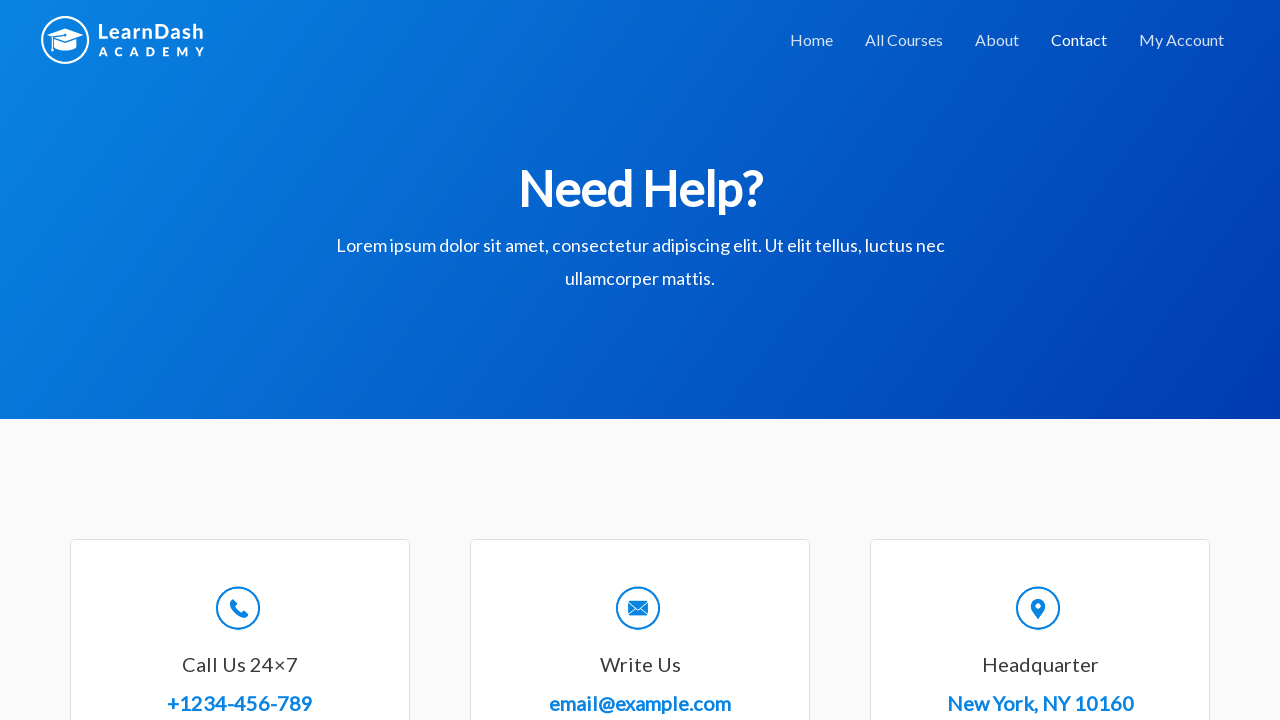

Confirmation message appeared on the page
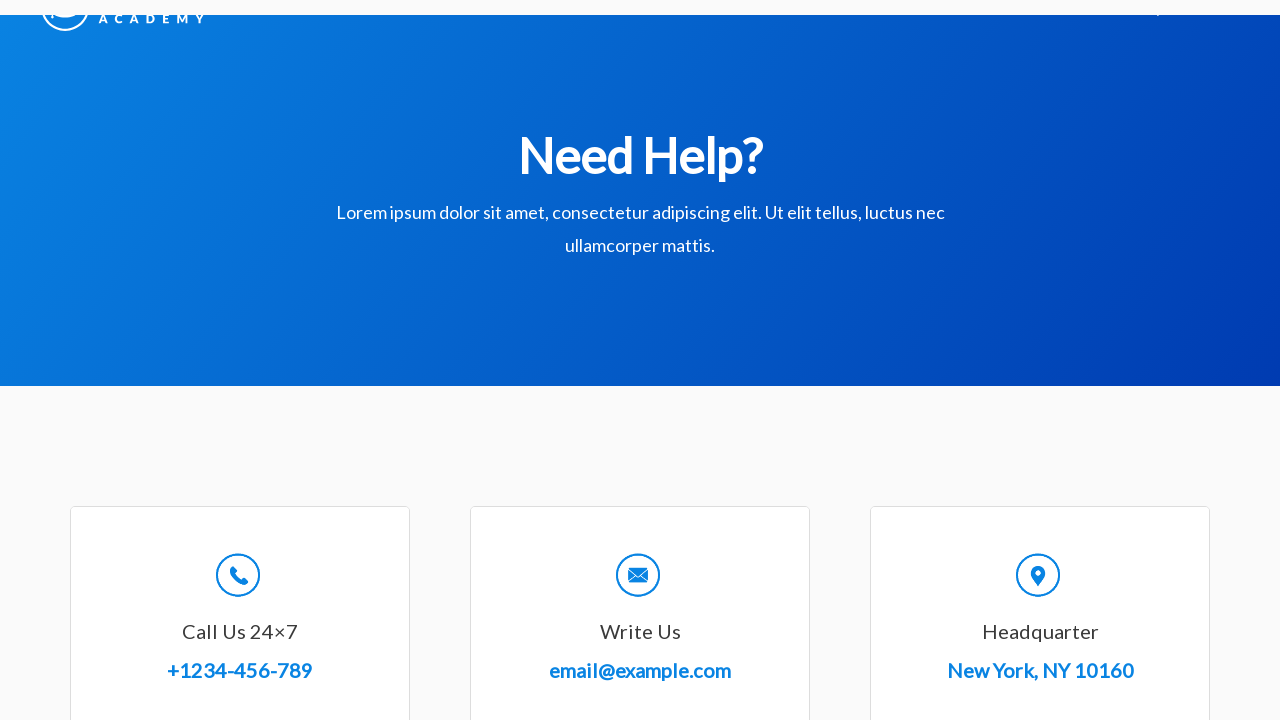

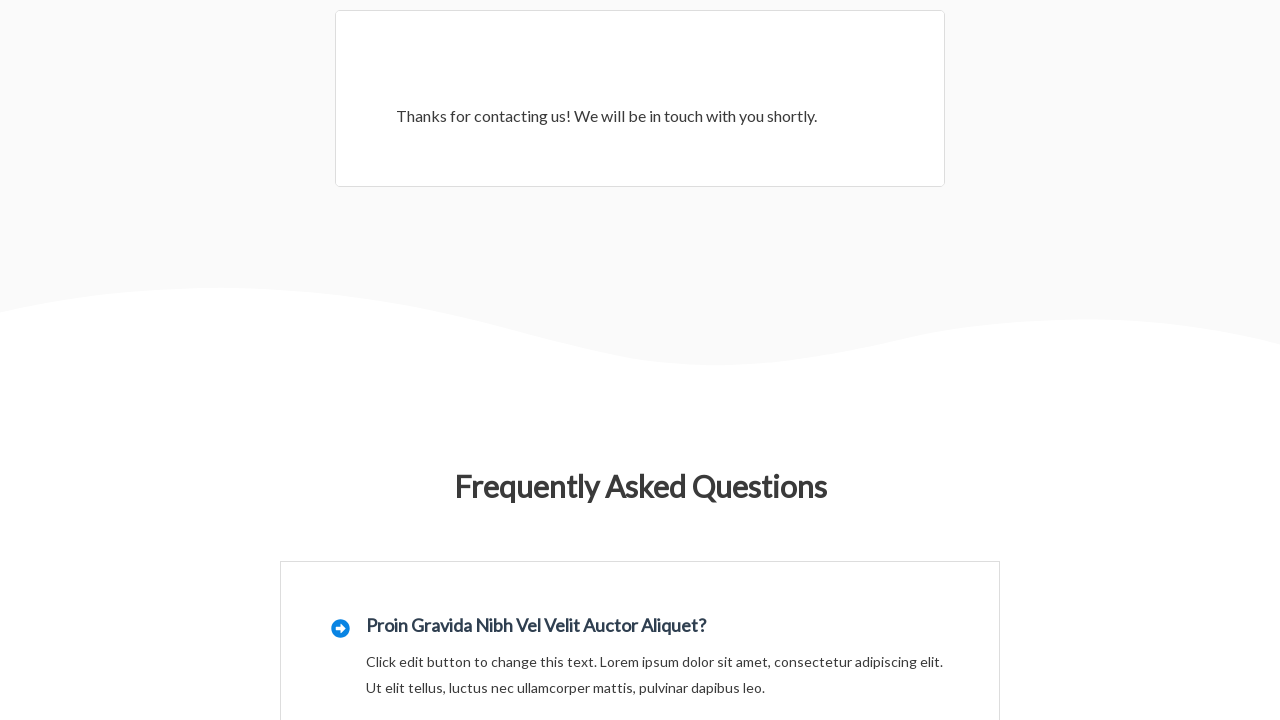